Tests the check functionality by navigating to the Checkboxes page and checking an unchecked checkbox

Starting URL: https://practice.cydeo.com/

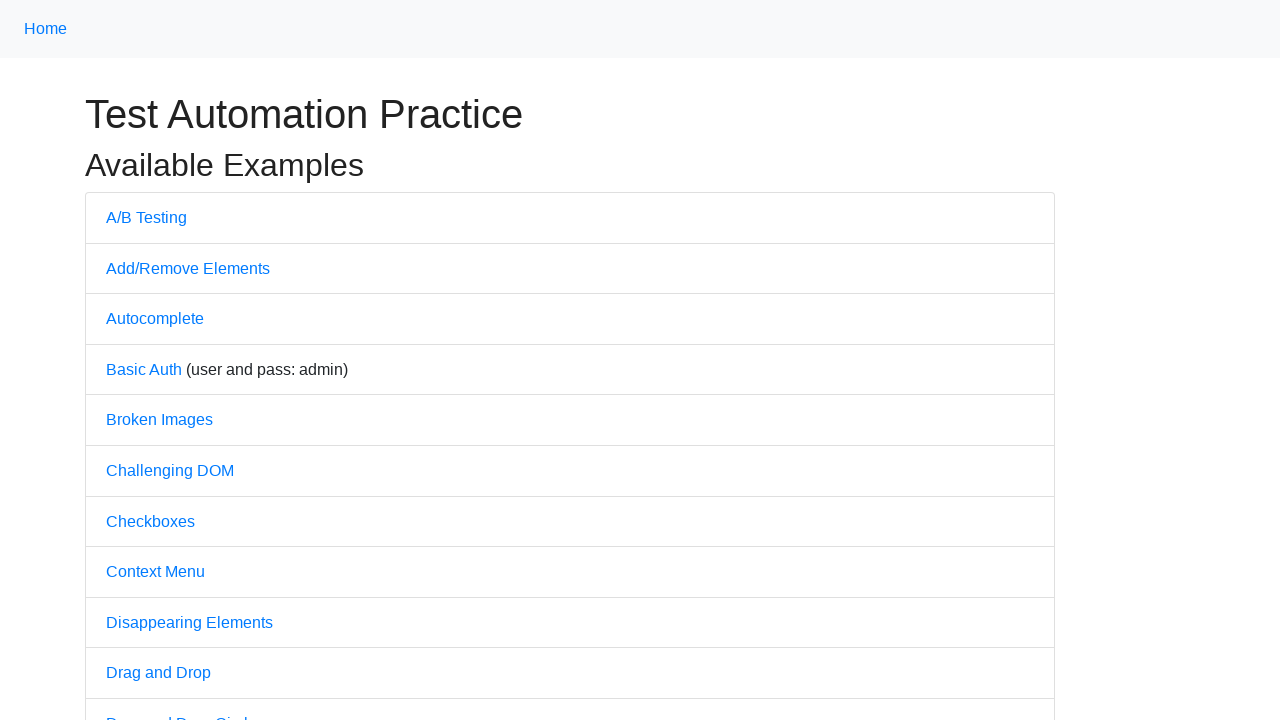

Clicked on Checkboxes link to navigate to the Checkboxes page at (150, 521) on text='Checkboxes'
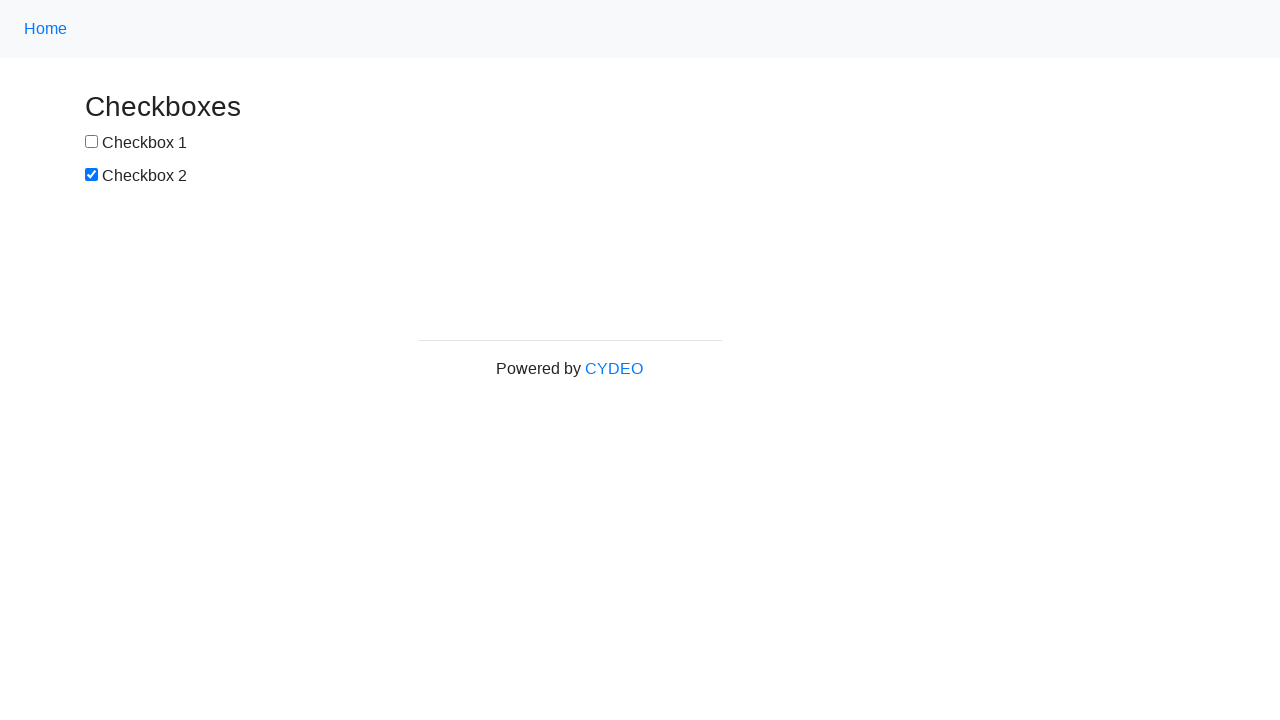

Checked the first checkbox (box1) using check() method at (92, 142) on input#box1
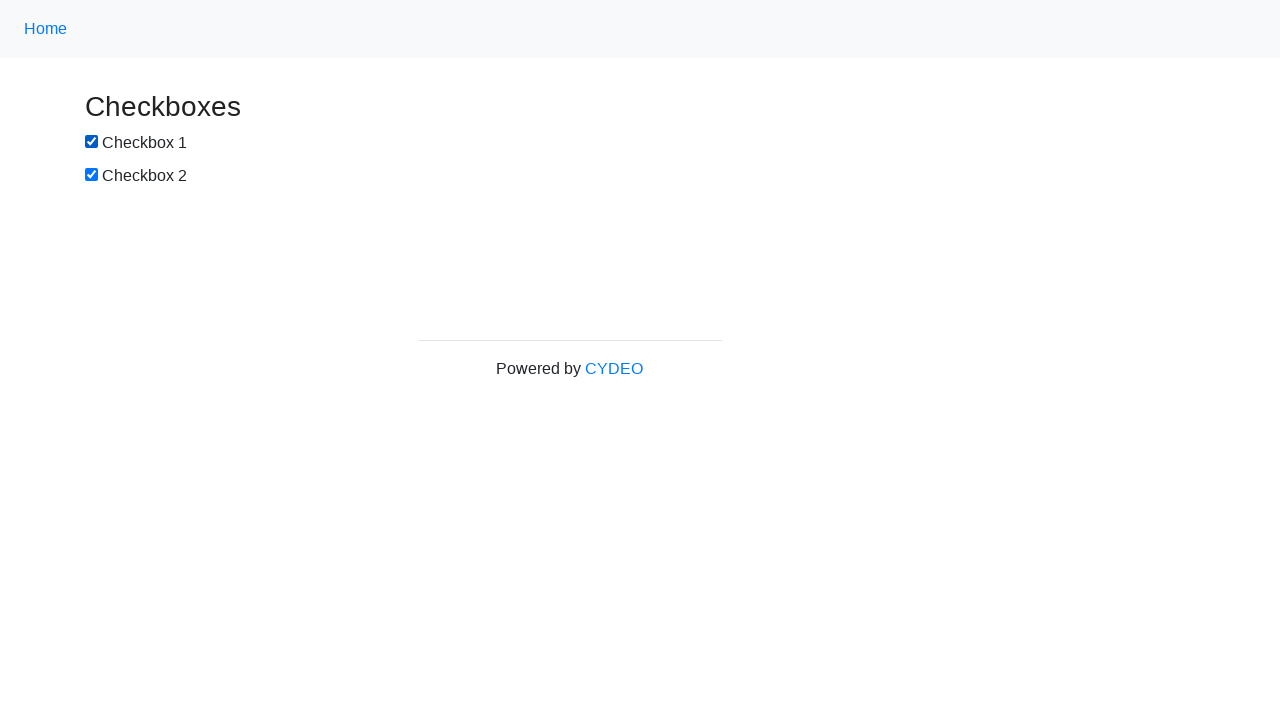

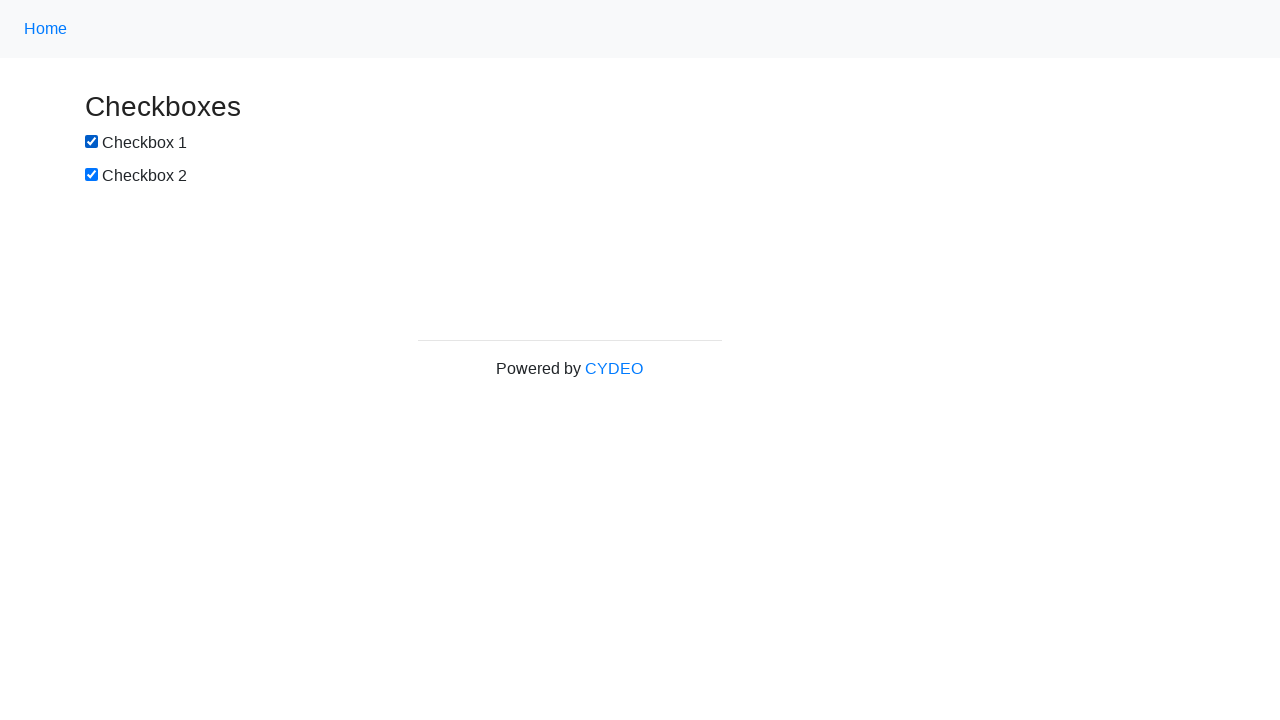